Tests various dropdown and select element interactions on a form page, including selecting options from different types of dropdown menus

Starting URL: https://www.leafground.com/select.xhtml

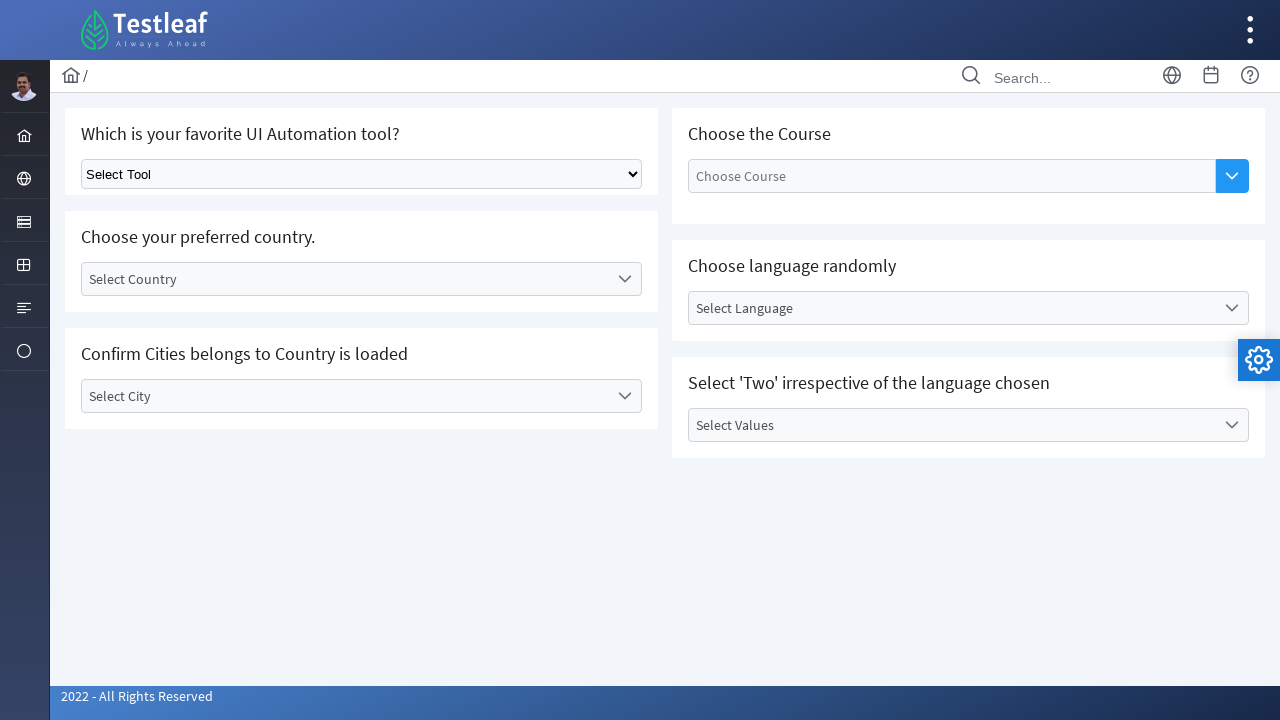

Selected 3rd option from standard dropdown by index on select.ui-selectonemenu
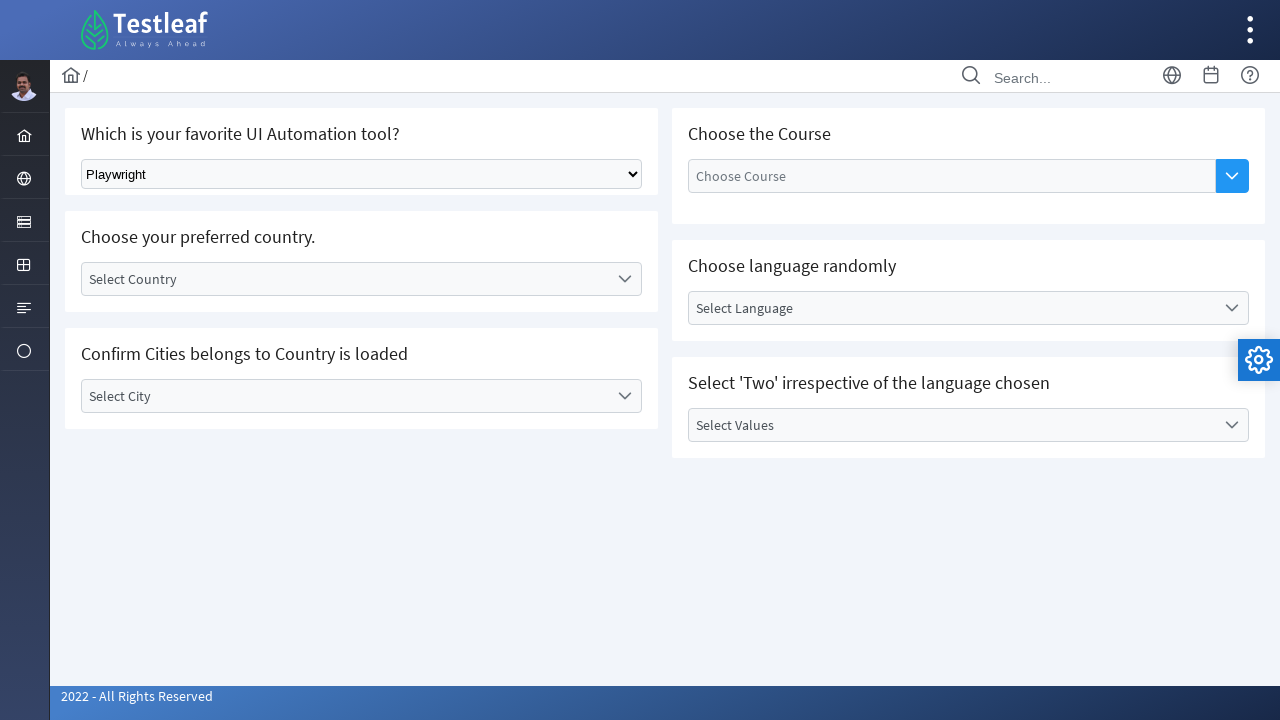

Clicked on 'Select Country' label to open custom dropdown at (345, 279) on label:text('Select Country')
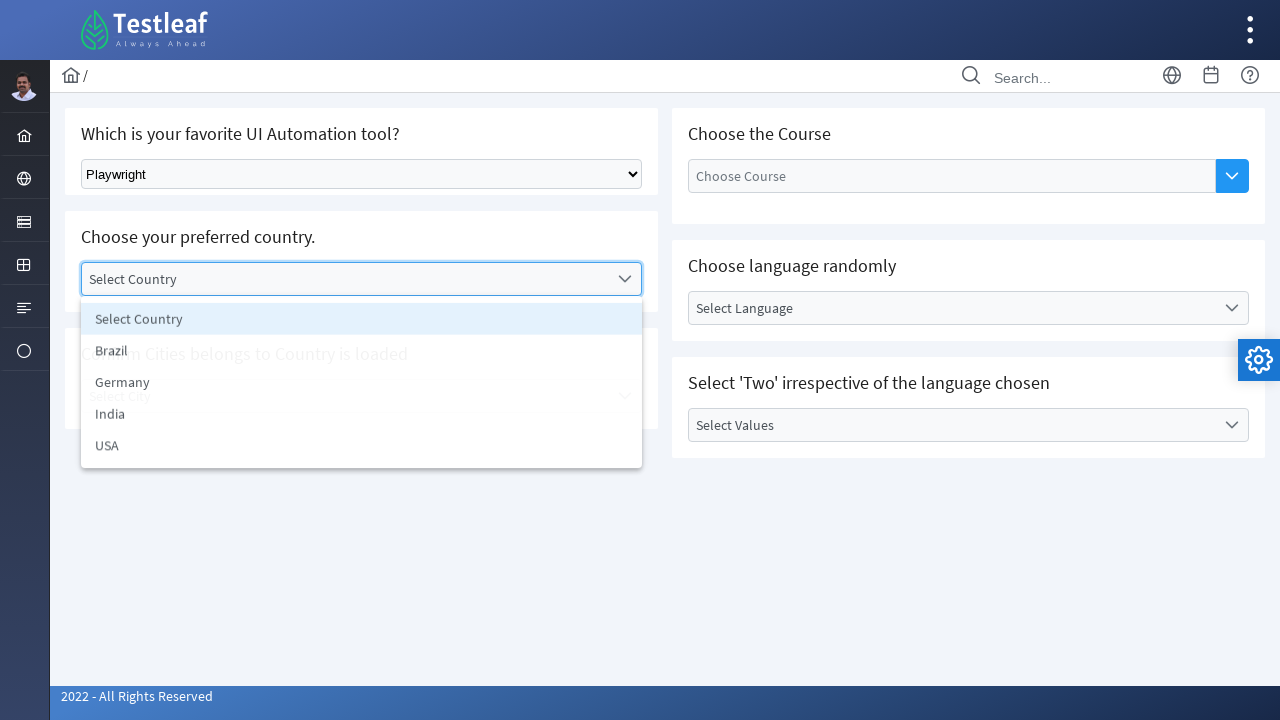

Selected 'Germany' from country dropdown at (362, 383) on li:text('Germany')
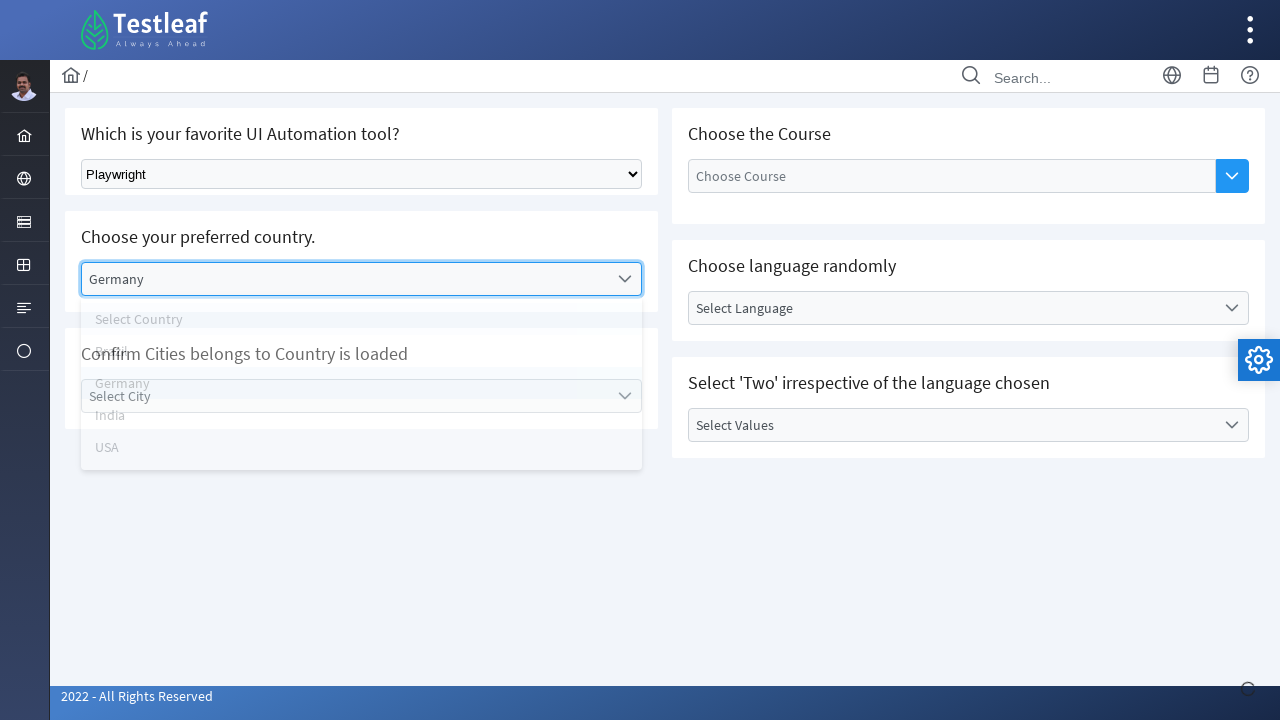

Clicked on autocomplete input field at (766, 176) on li.ui-autocomplete-input-token input
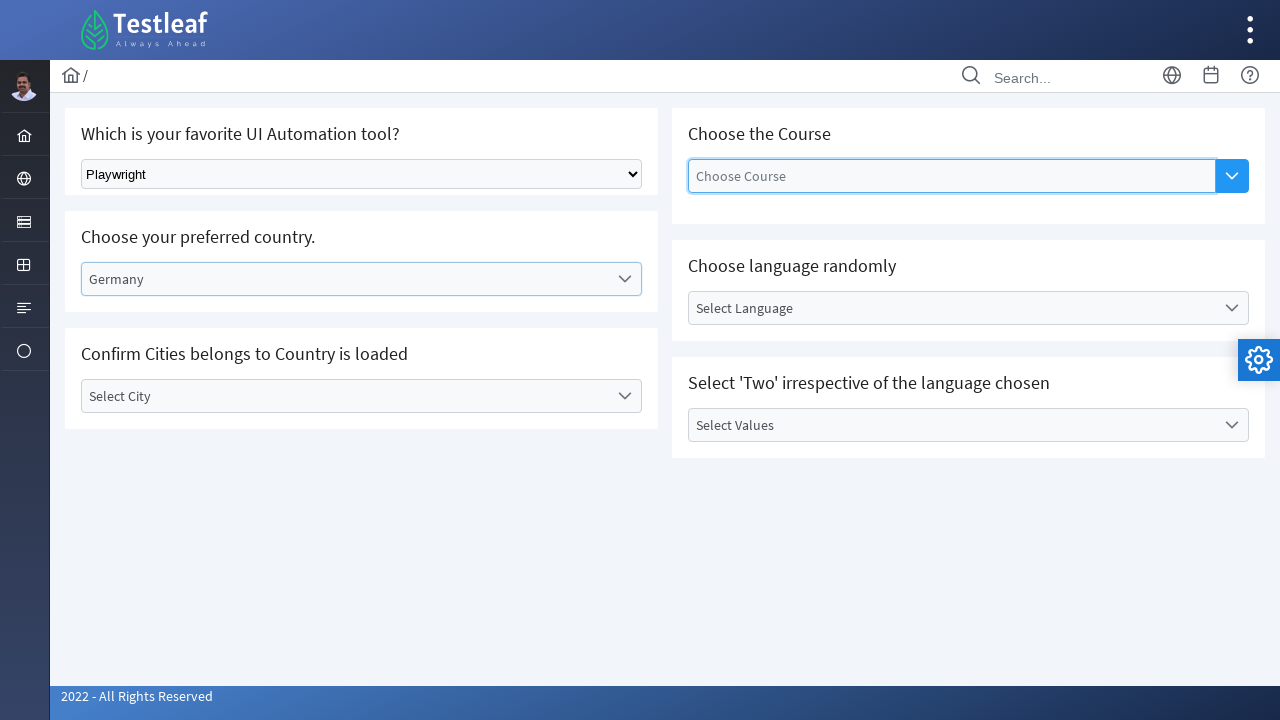

Clicked on 'Select Language' label to open language dropdown at (952, 308) on label:text('Select Language')
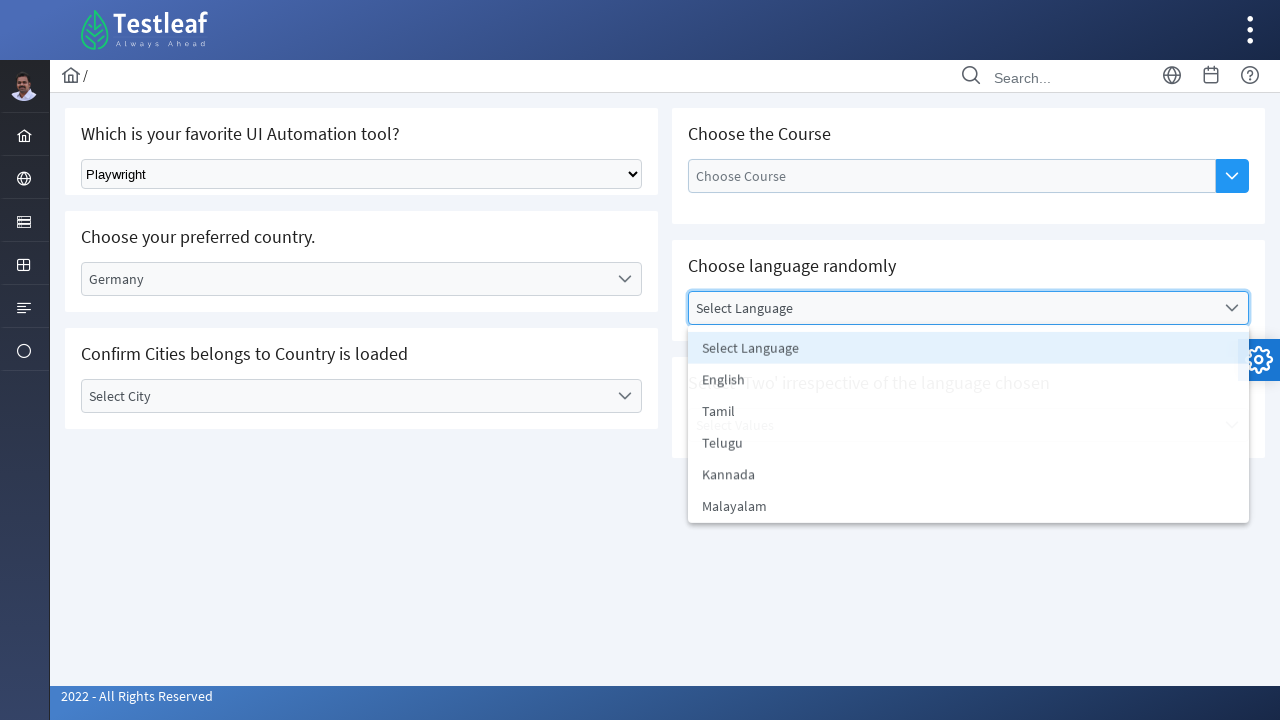

Selected 'English' from language dropdown at (968, 380) on li:text('English')
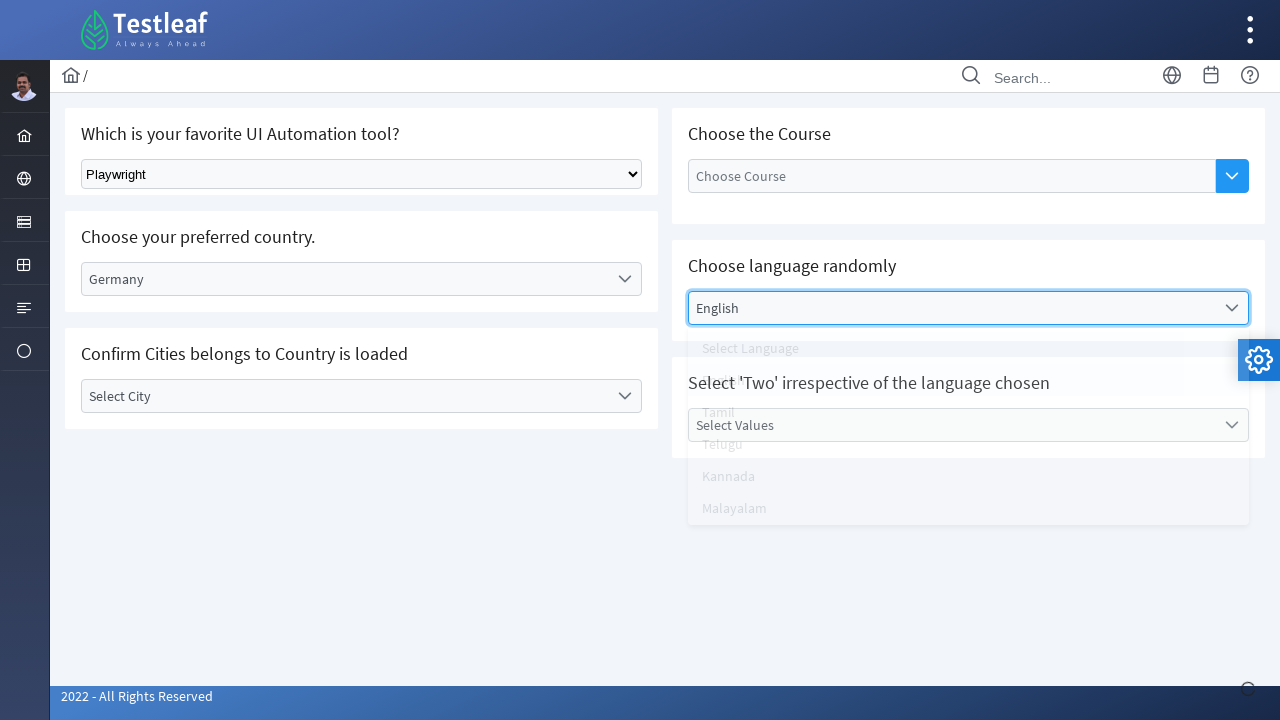

Clicked on 'Select Values' label to open values dropdown at (952, 425) on label:text('Select Values')
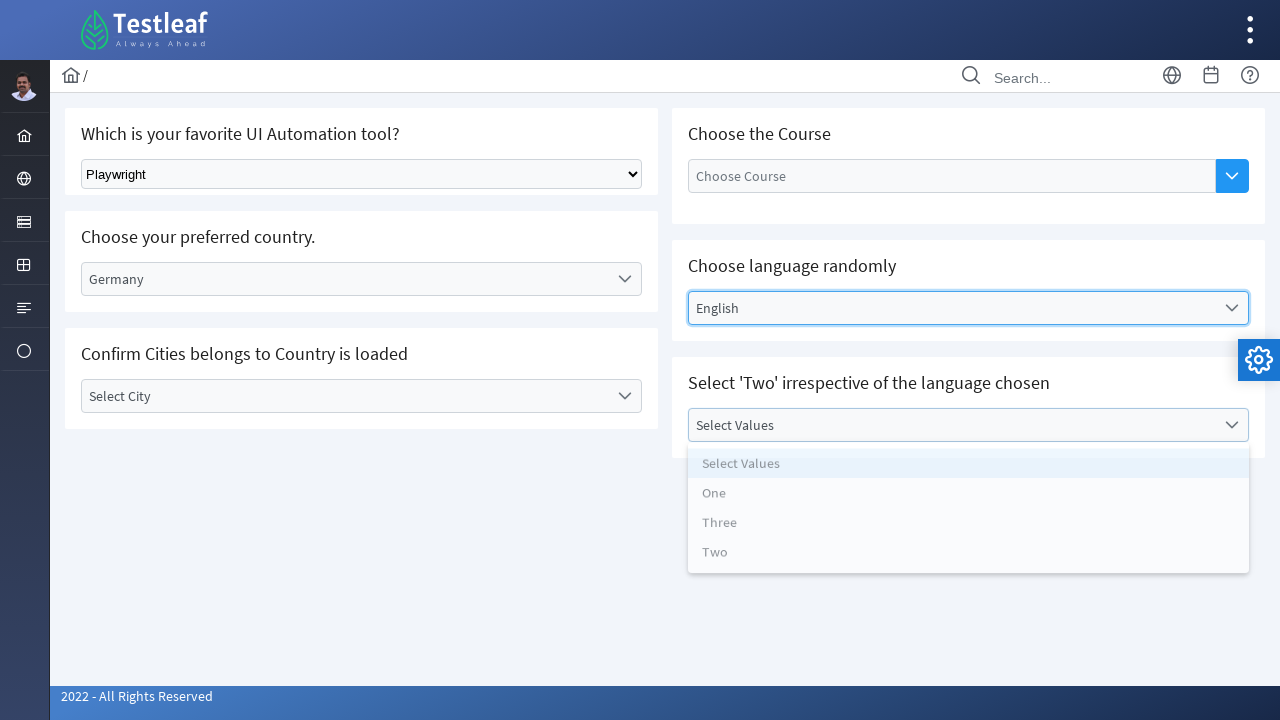

Selected 'Two' from values dropdown at (968, 561) on li:text('Two')
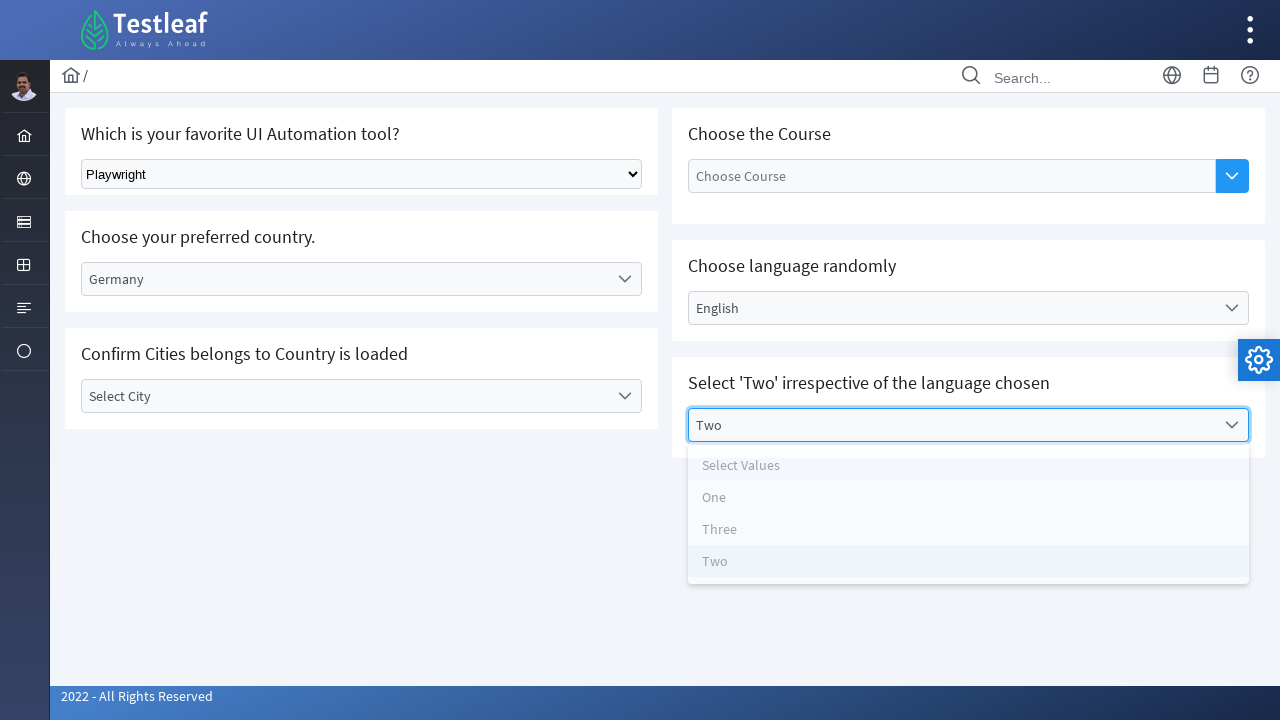

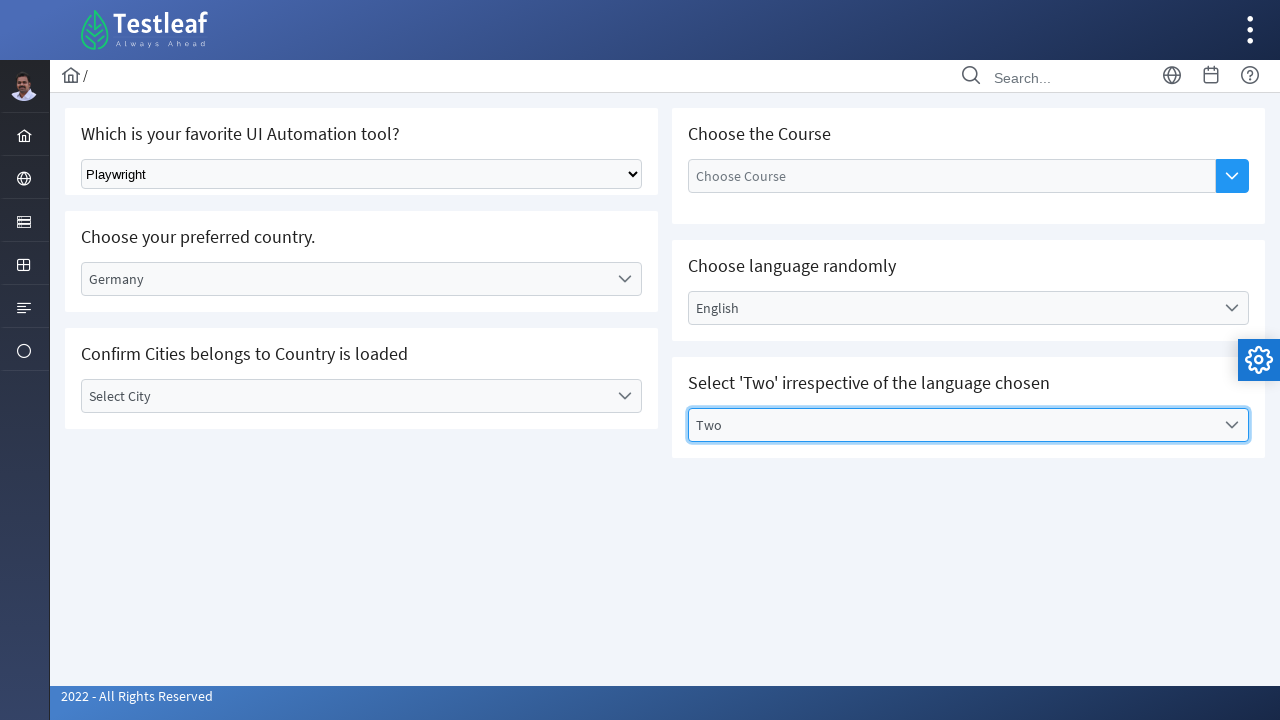